Tests confirmation alert handling by filling a name field, clicking a confirm button to trigger an alert, and then dismissing the confirmation dialog

Starting URL: https://rahulshettyacademy.com/AutomationPractice/

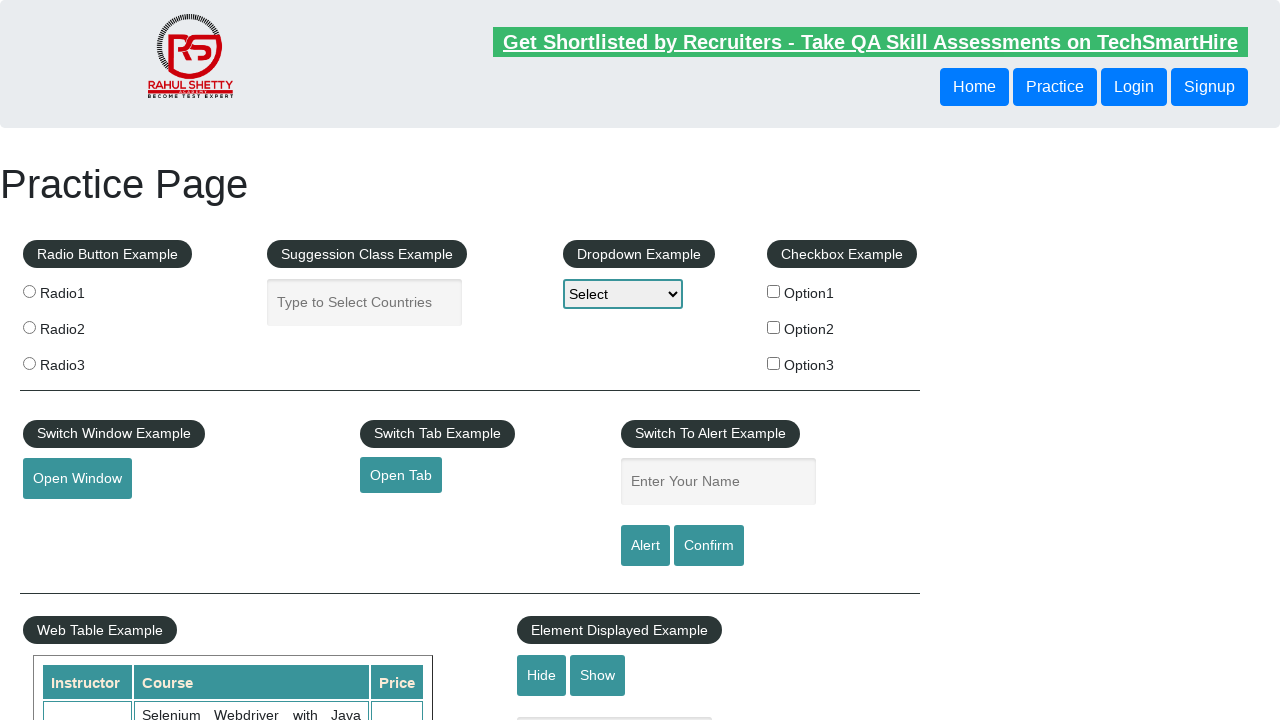

Filled name field with 'TestUser' on #name
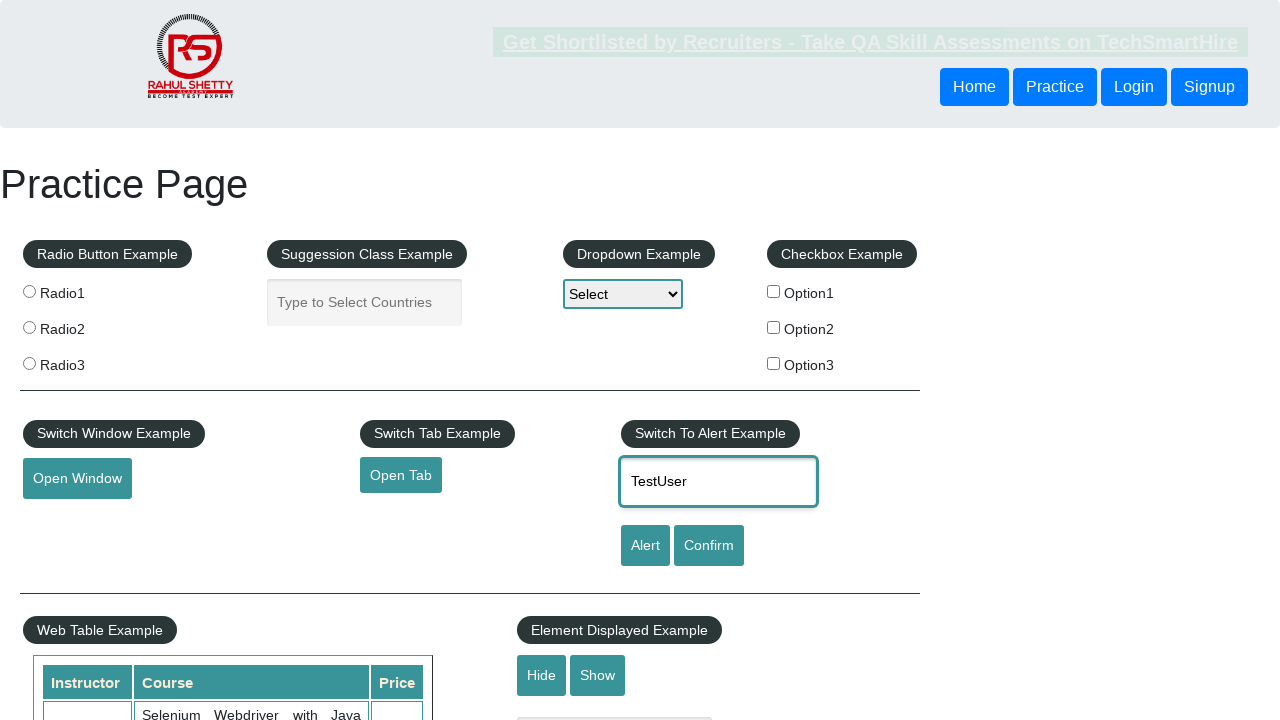

Clicked confirm button to trigger alert at (709, 546) on #confirmbtn
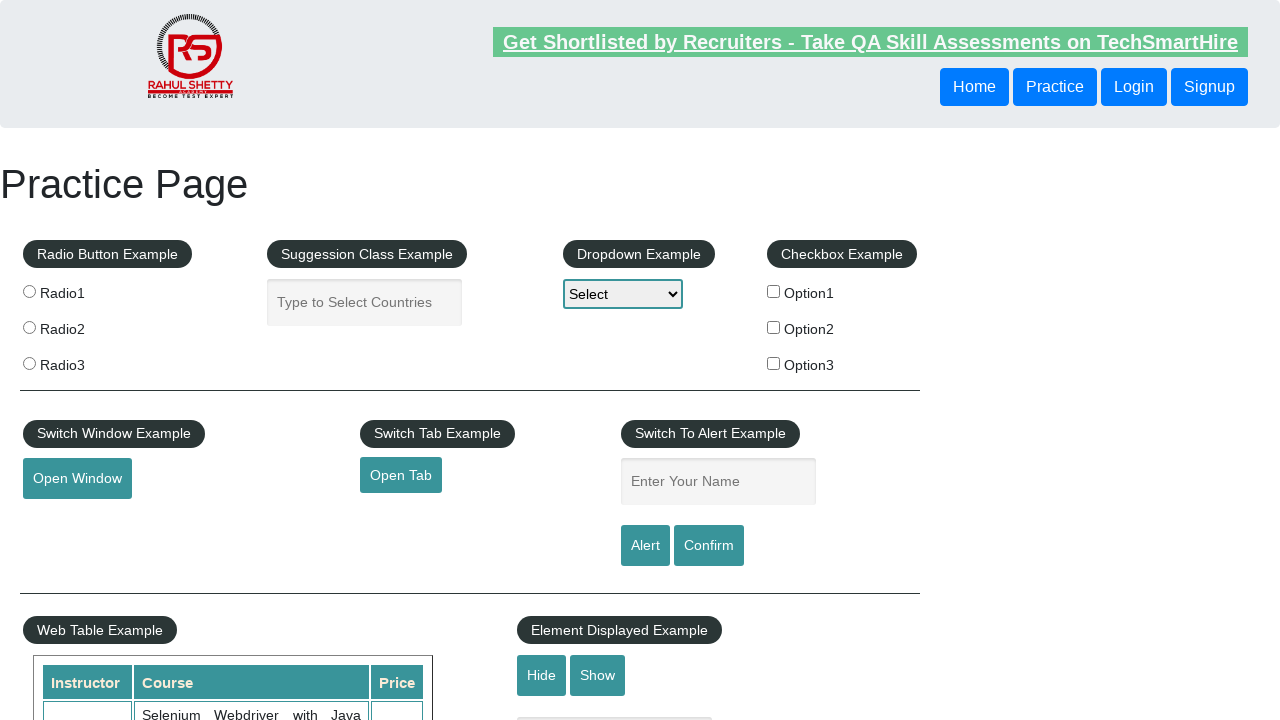

Set up dialog handler to dismiss alerts
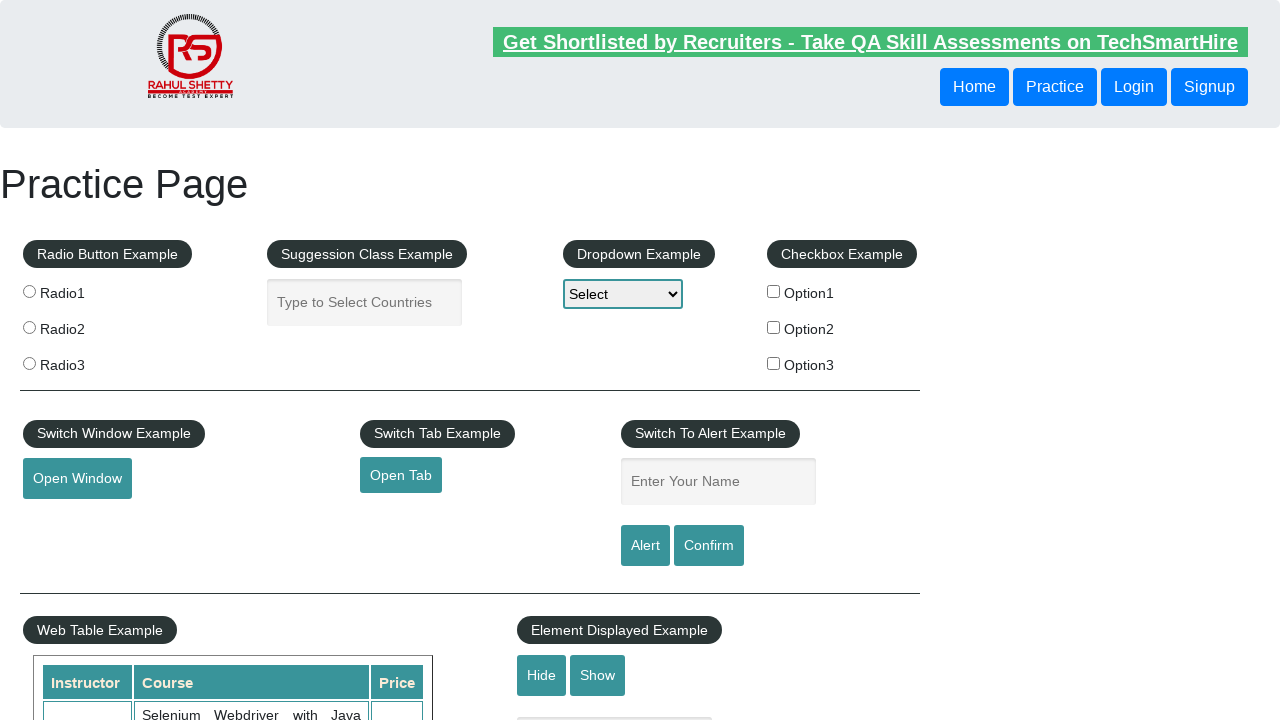

Configured one-time dialog handler
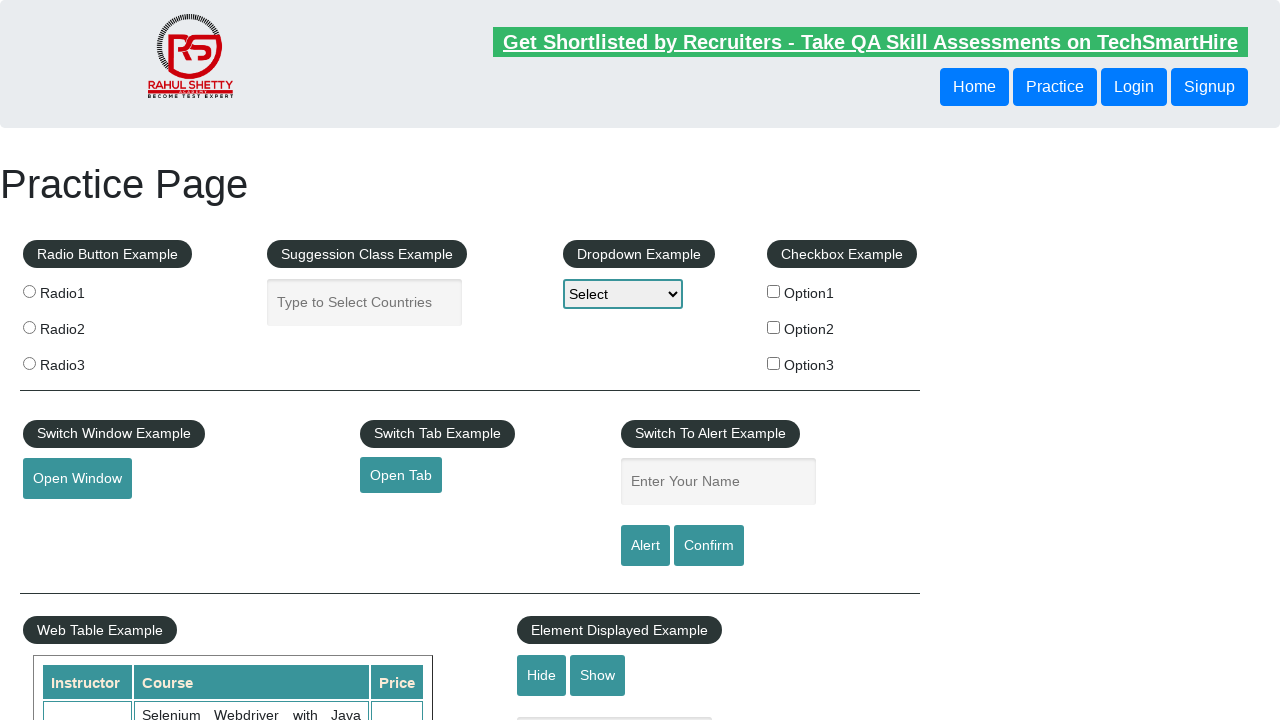

Clicked confirm button again and dismissed the confirmation dialog at (709, 546) on #confirmbtn
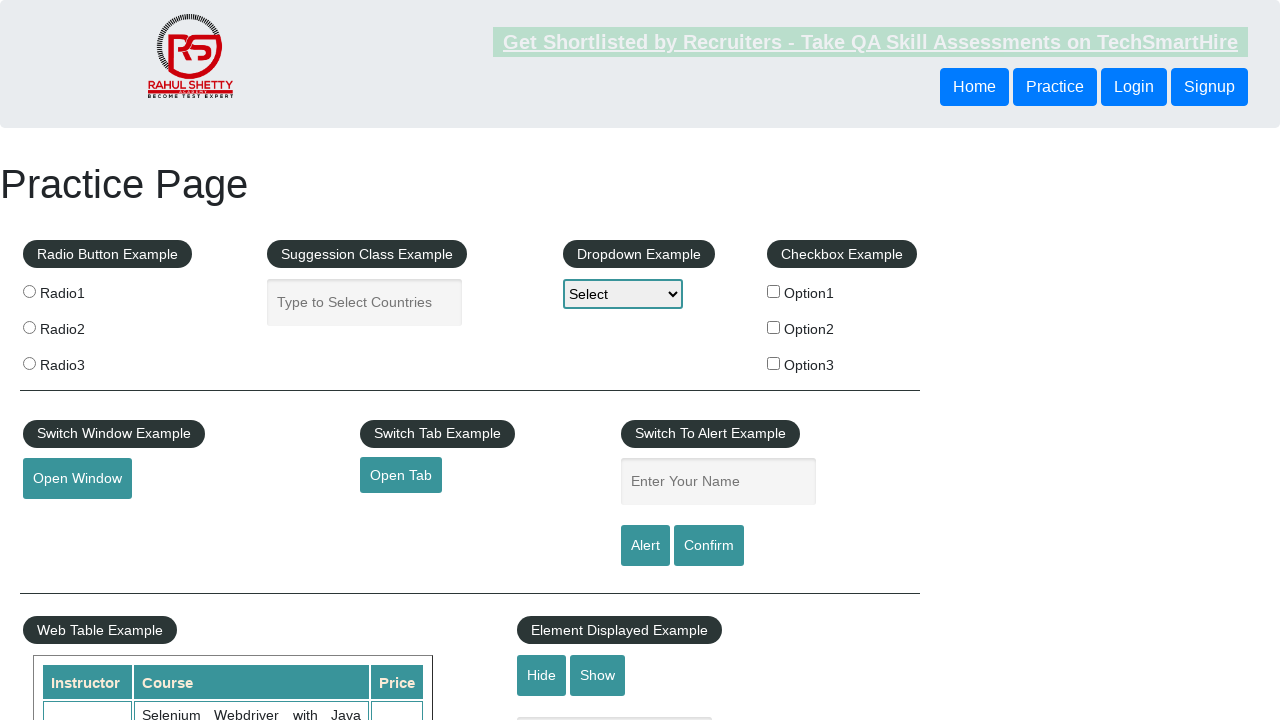

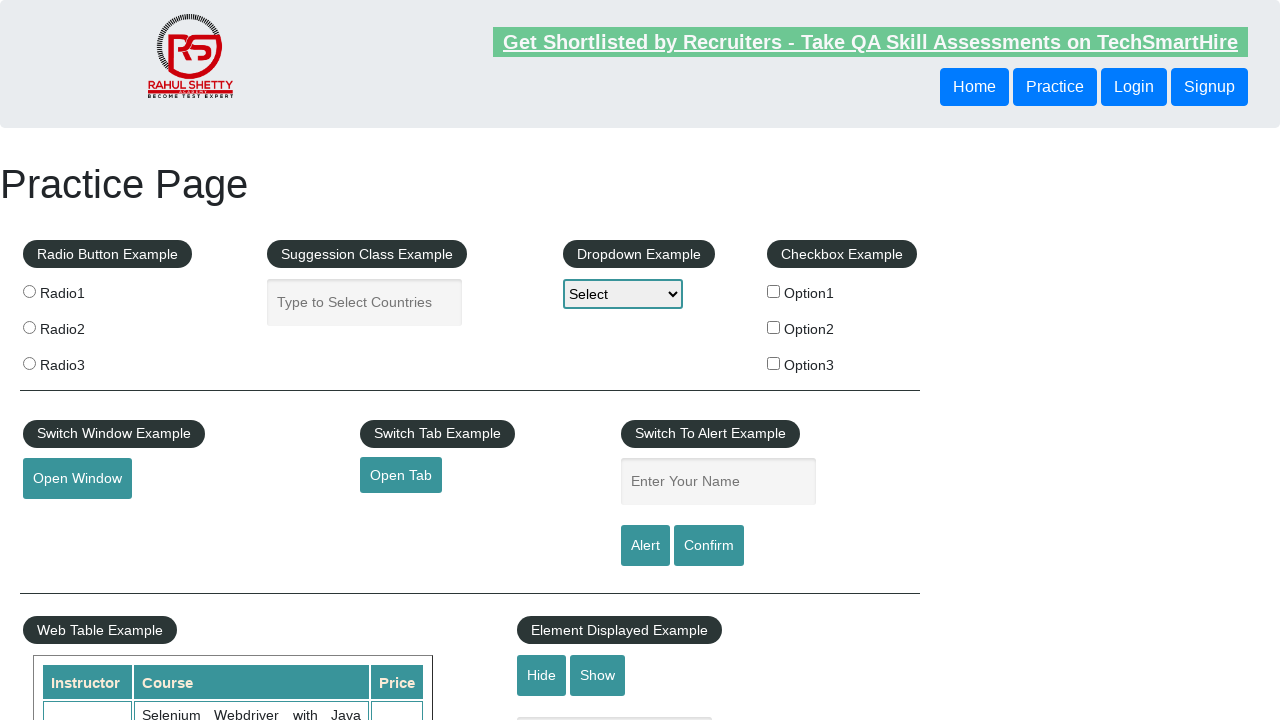